Tests multi-select dropdown functionality by selecting multiple options from a dropdown element and verifying it supports multiple selections

Starting URL: https://omayo.blogspot.com/

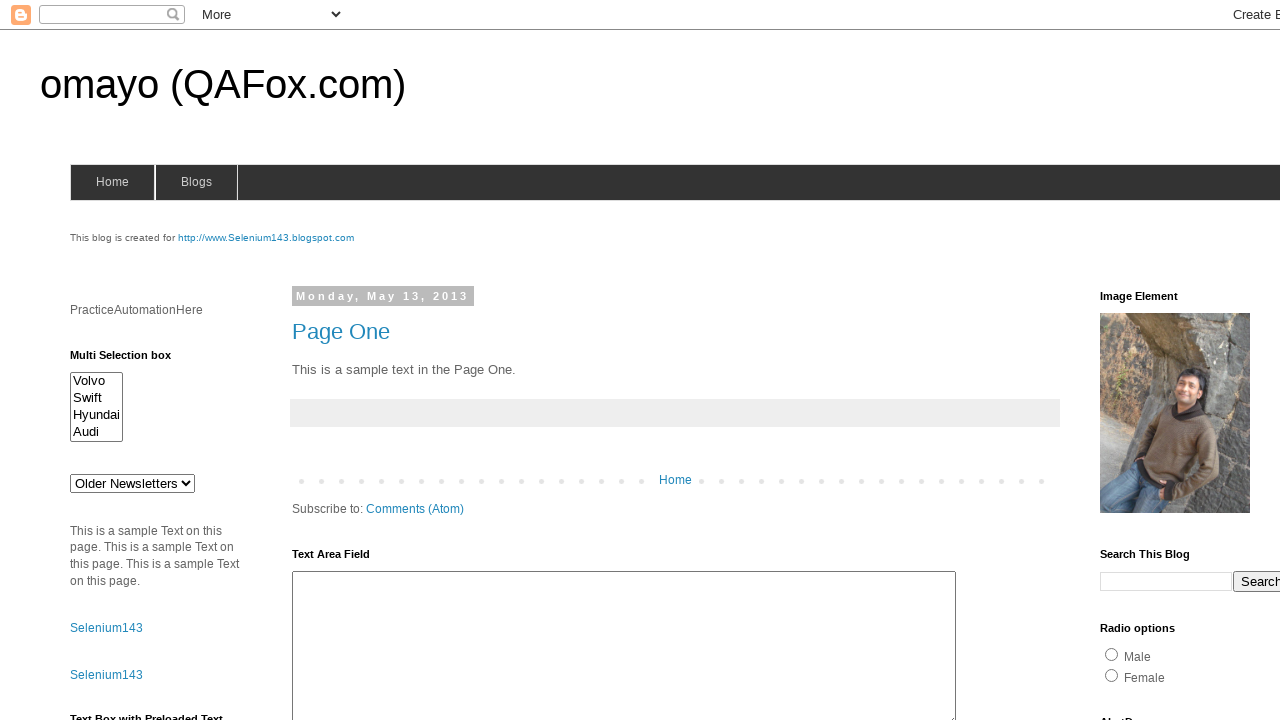

Located multi-select dropdown element
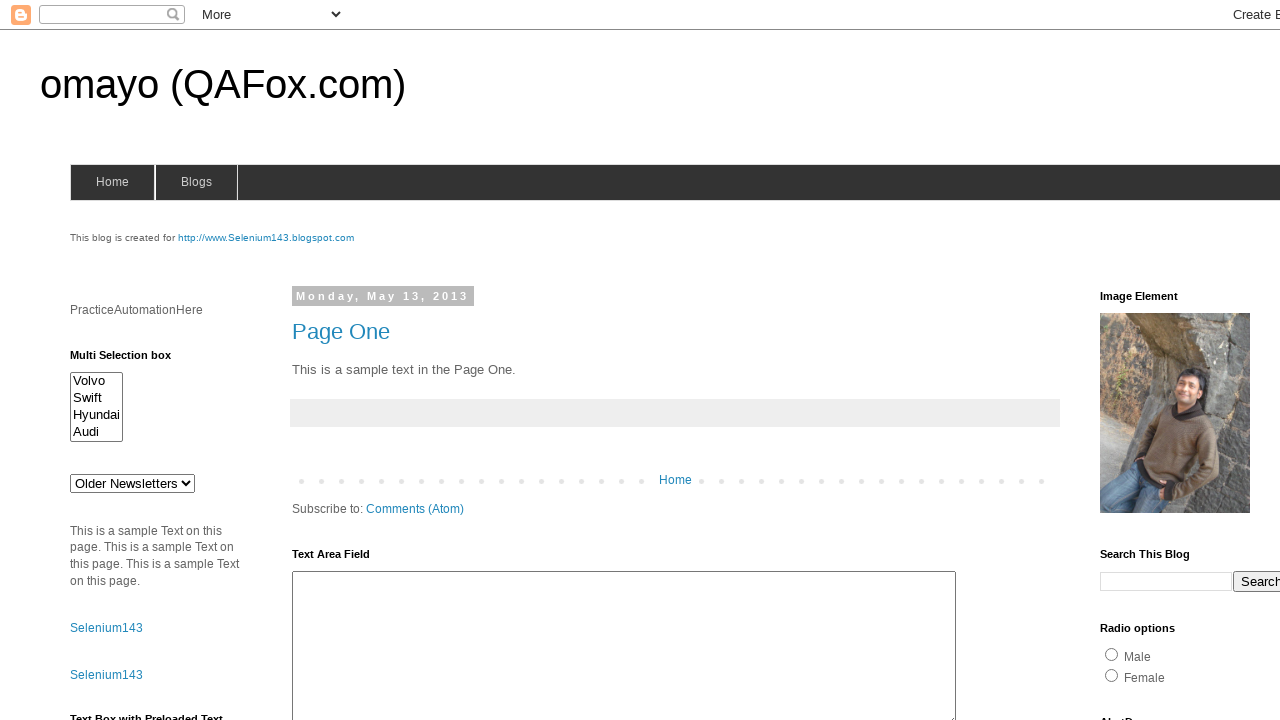

Selected first option (index 0) from dropdown on #multiselect1
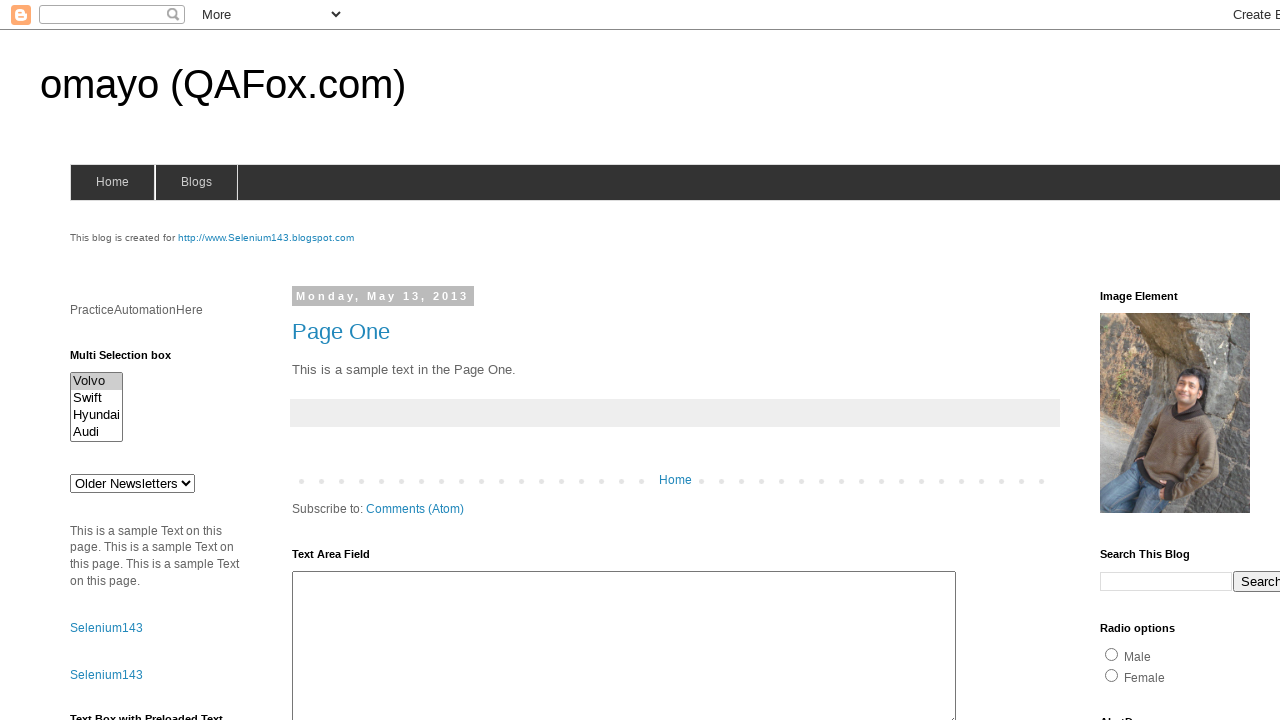

Selected multiple options (indices 0, 1, 2) from dropdown on #multiselect1
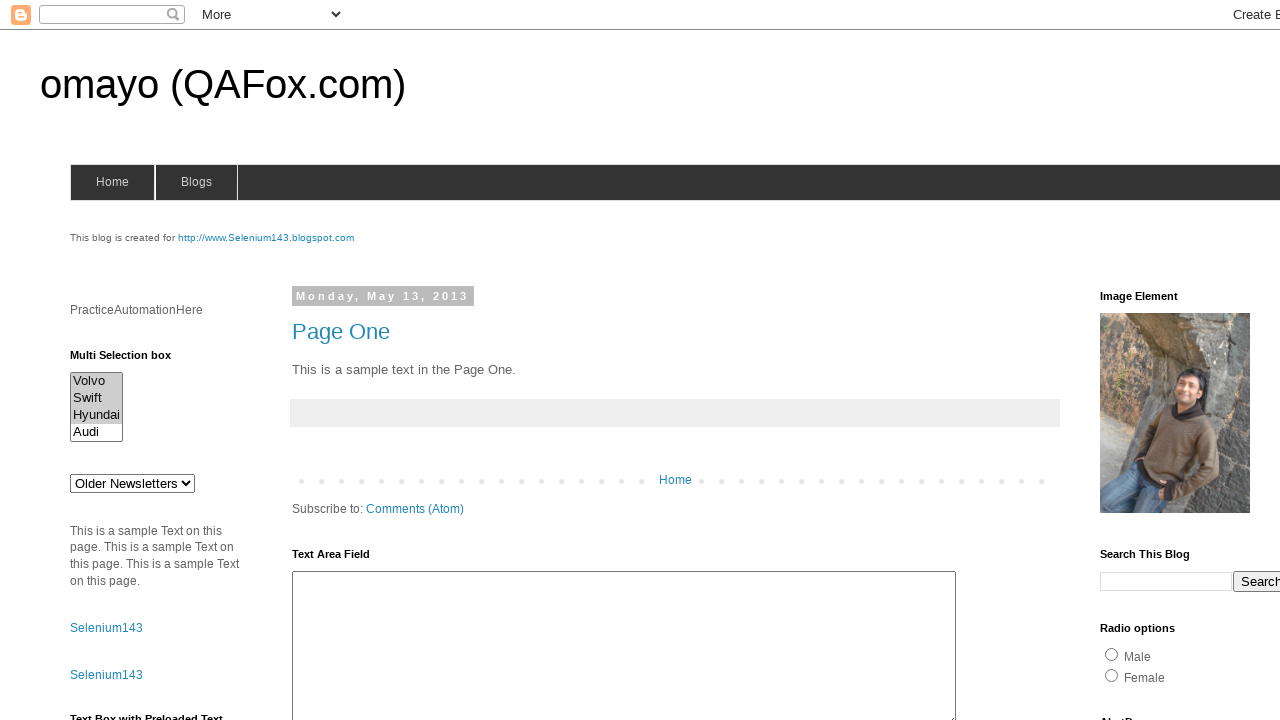

Verified multi-select dropdown is visible
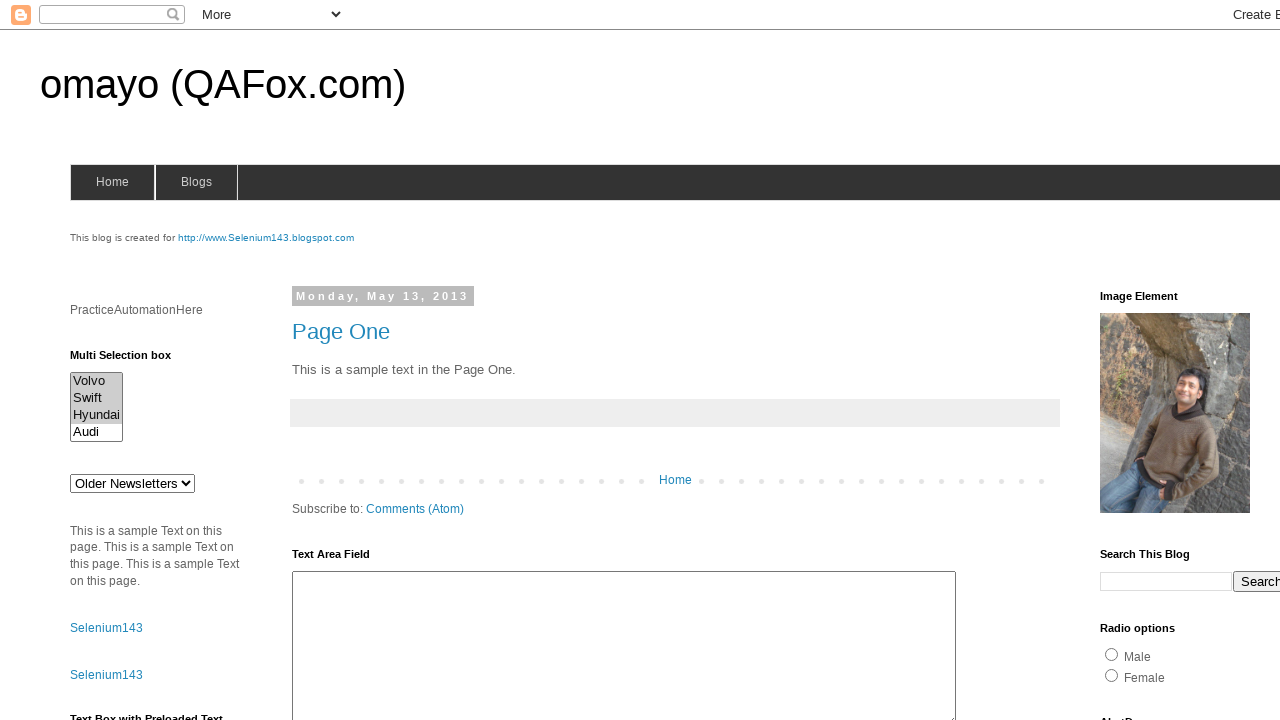

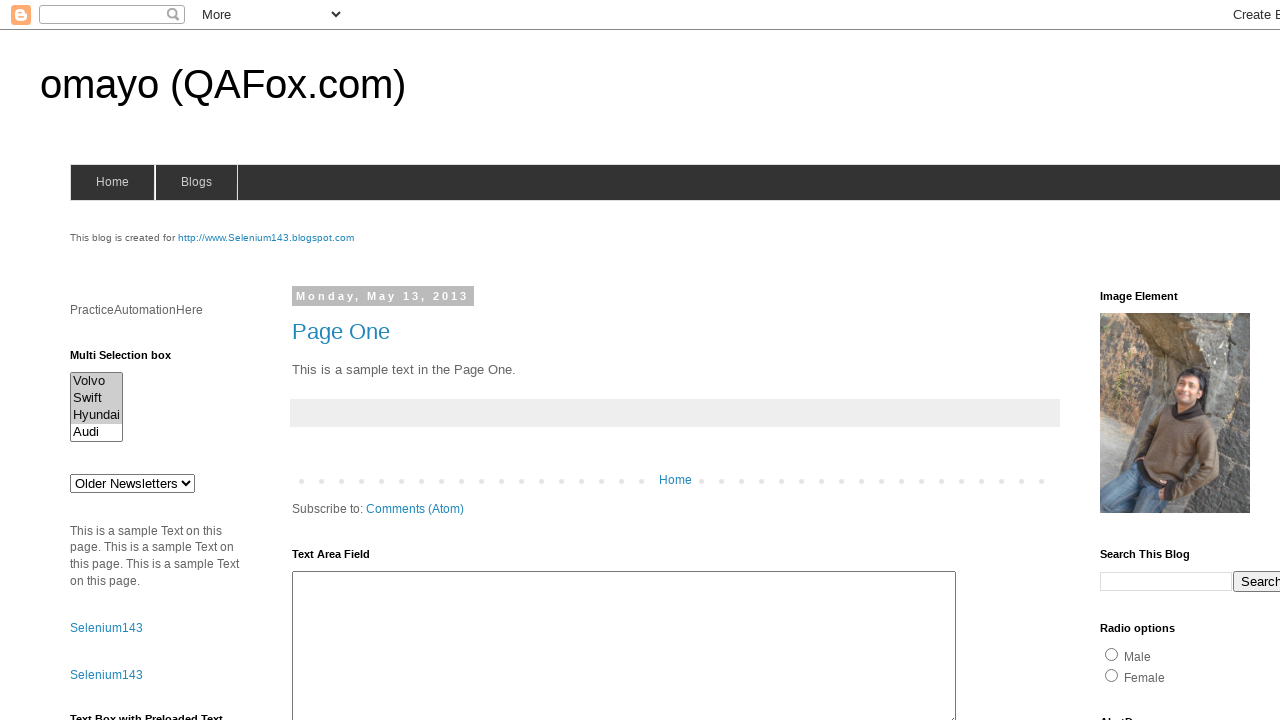